Demonstrates drag and drop action from draggable element to droppable target

Starting URL: https://crossbrowsertesting.github.io/drag-and-drop

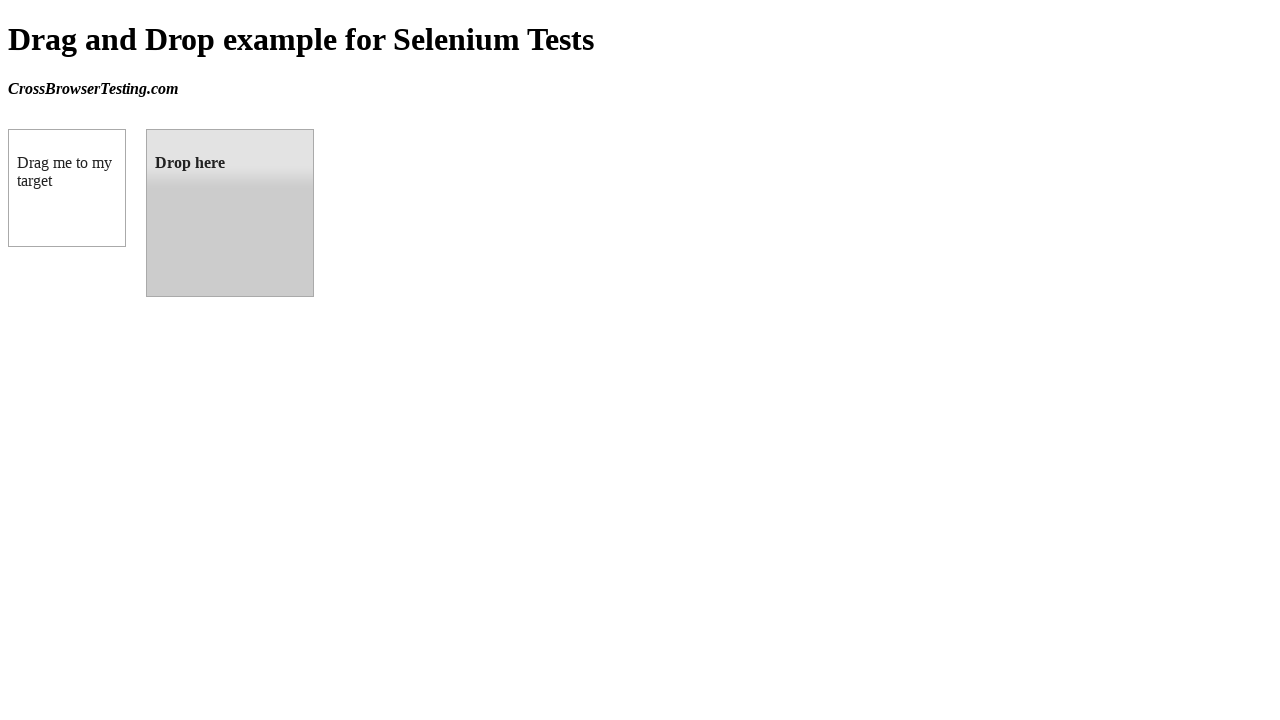

Waited for draggable element to be present
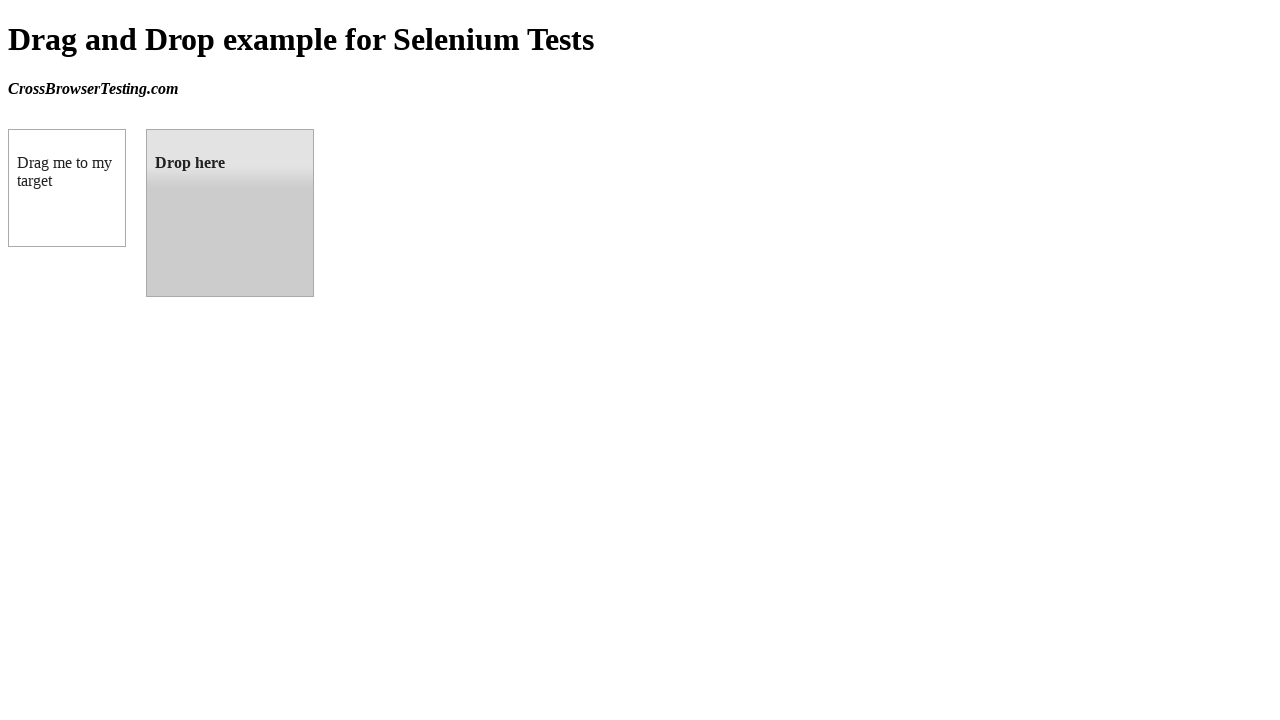

Waited for droppable target element to be present
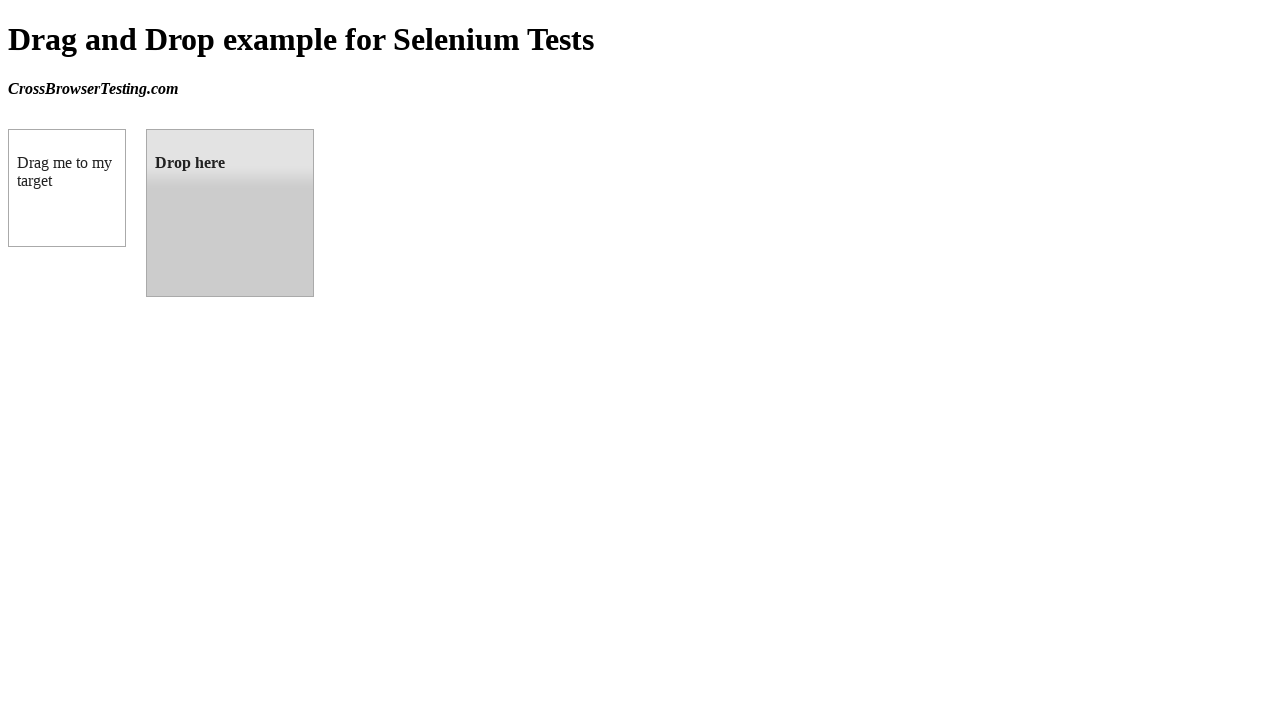

Performed drag and drop action from draggable element to droppable target at (230, 213)
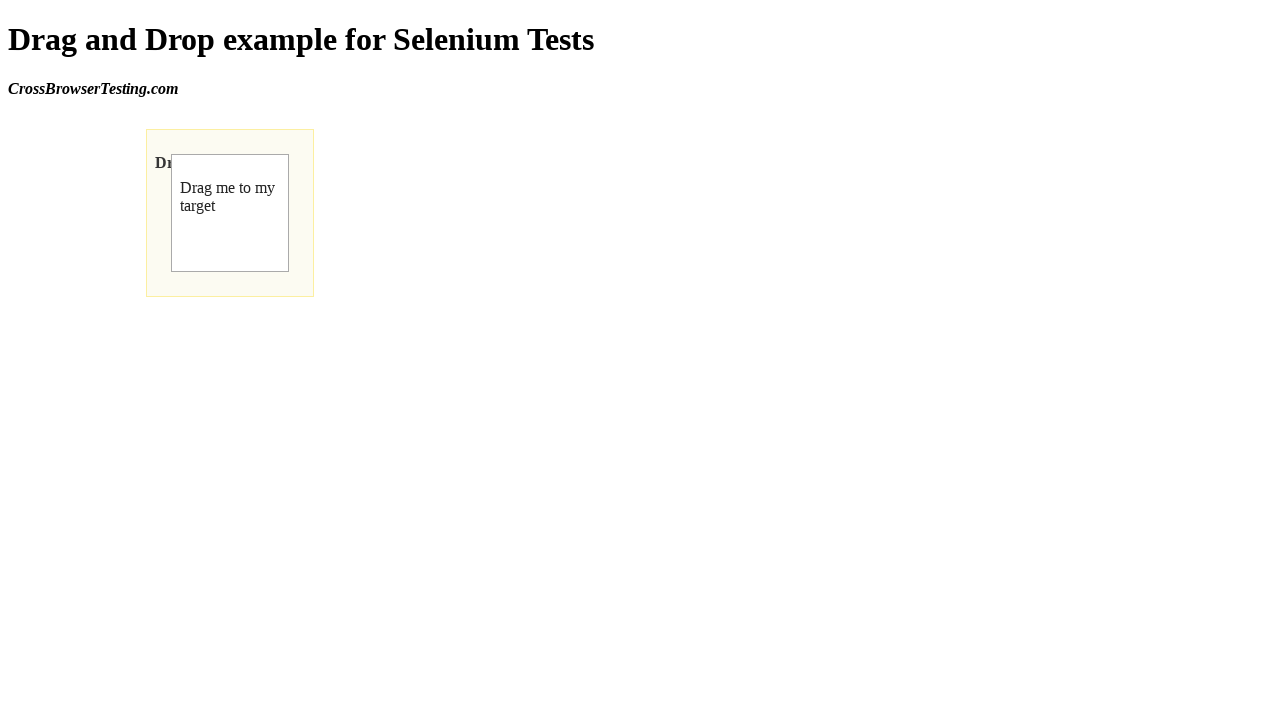

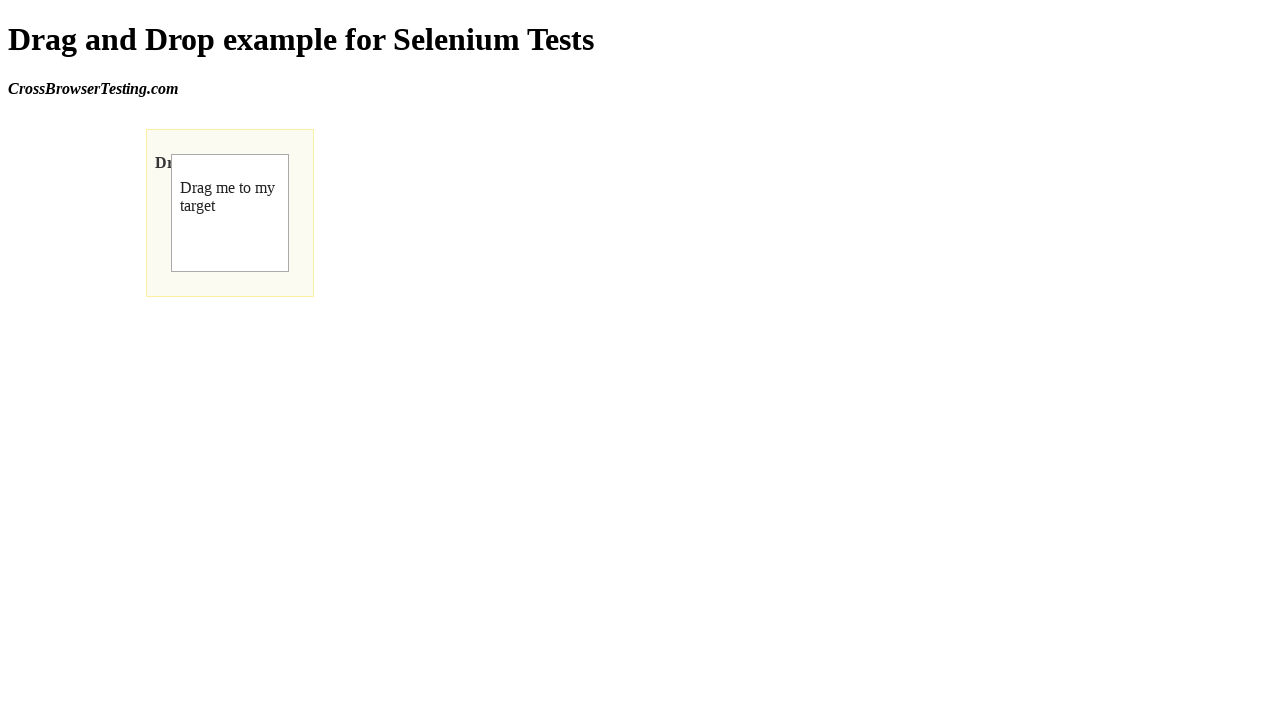